Tests addition with parentheses on the calculator by entering (-234234) + 345345 and verifying the result

Starting URL: https://www.calculator.net

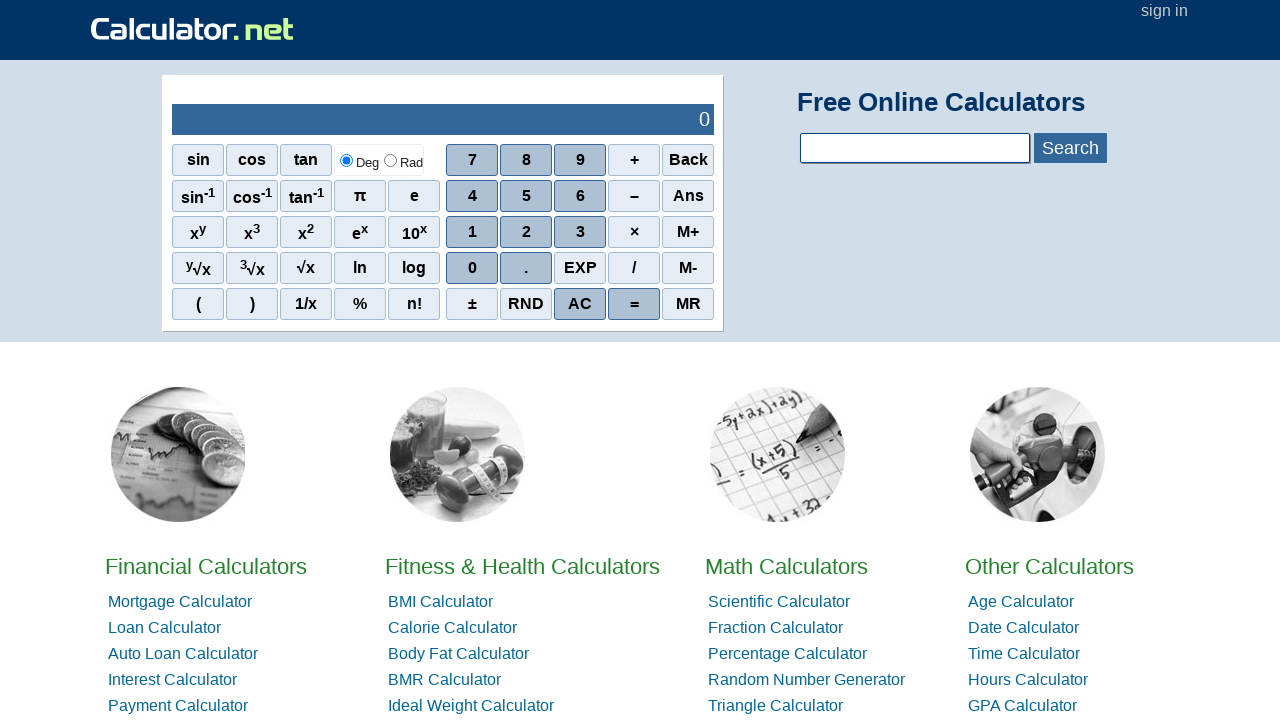

Clicked opening parenthesis at (198, 304) on xpath=//*[@id="sciout"]/tbody/tr[2]/td[1]/div/div[5]/span[1]
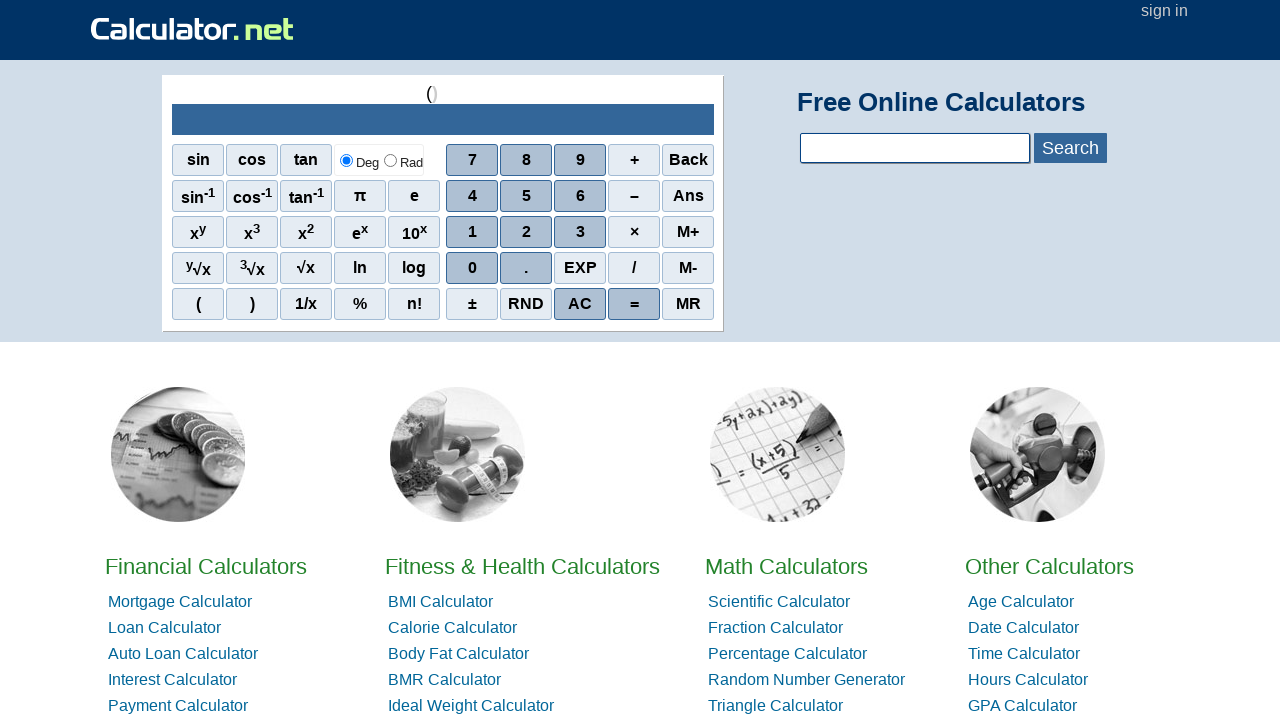

Clicked minus operator at (634, 196) on xpath=//*[@id="sciout"]/tbody/tr[2]/td[2]/div/div[2]/span[4]
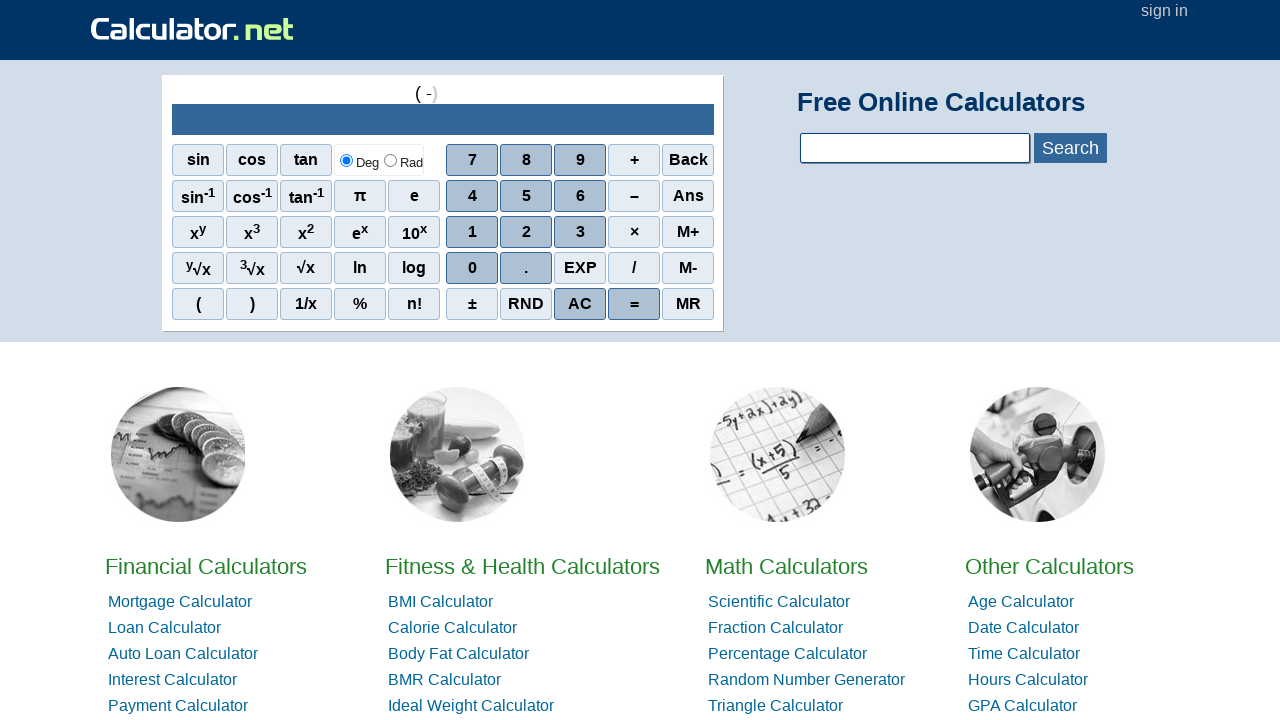

Clicked number 2 at (526, 232) on xpath=//*[@id="sciout"]/tbody/tr[2]/td[2]/div/div[3]/span[2]
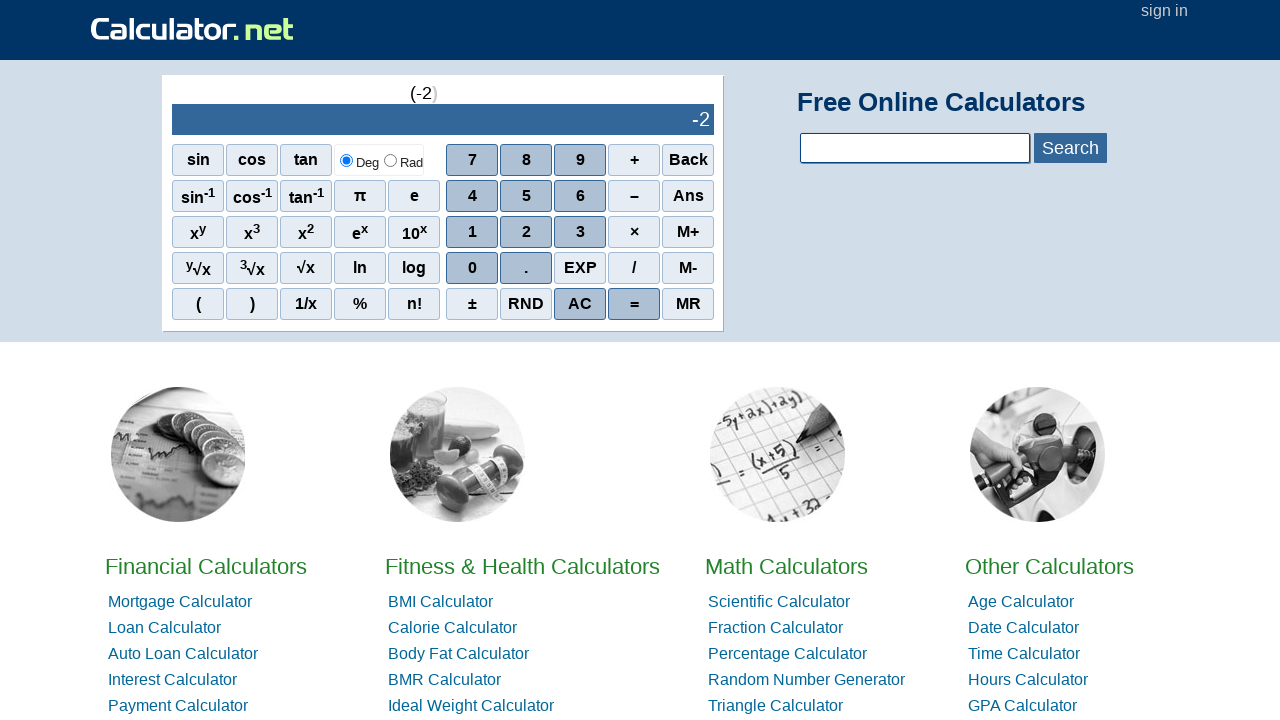

Clicked number 3 at (580, 232) on xpath=//*[@id="sciout"]/tbody/tr[2]/td[2]/div/div[3]/span[3]
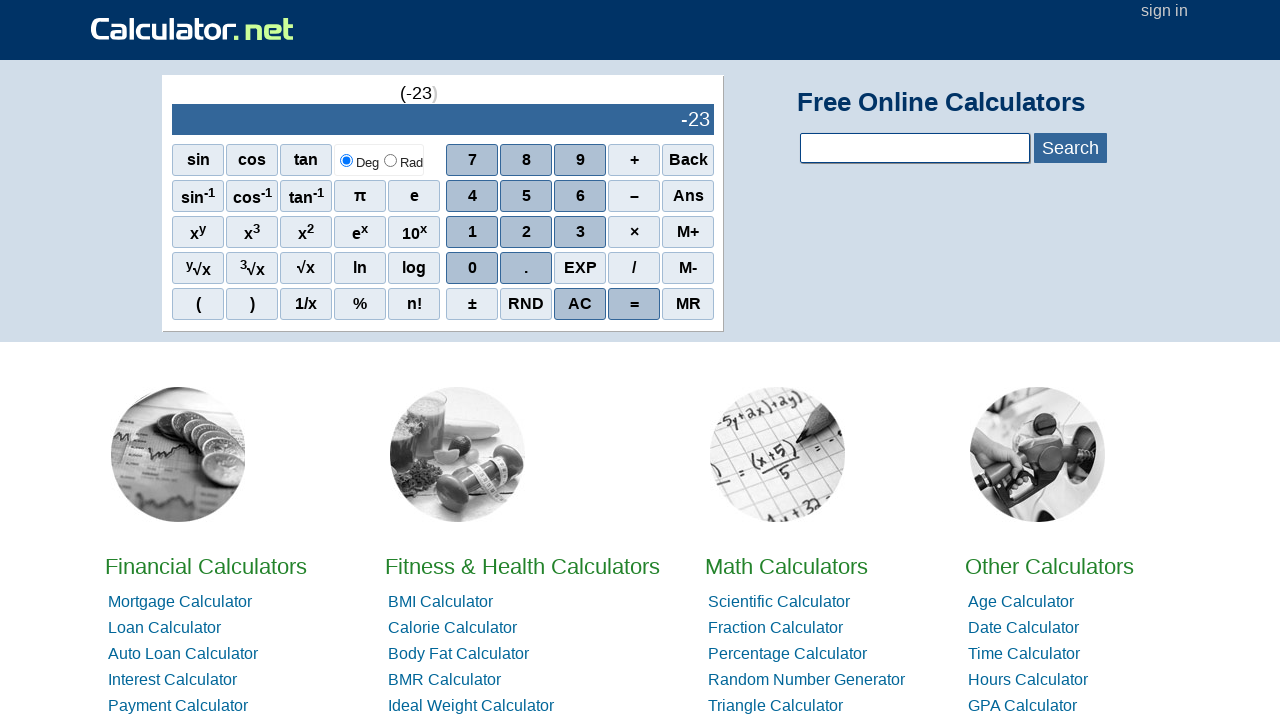

Clicked number 4 at (472, 196) on xpath=//*[@id="sciout"]/tbody/tr[2]/td[2]/div/div[2]/span[1]
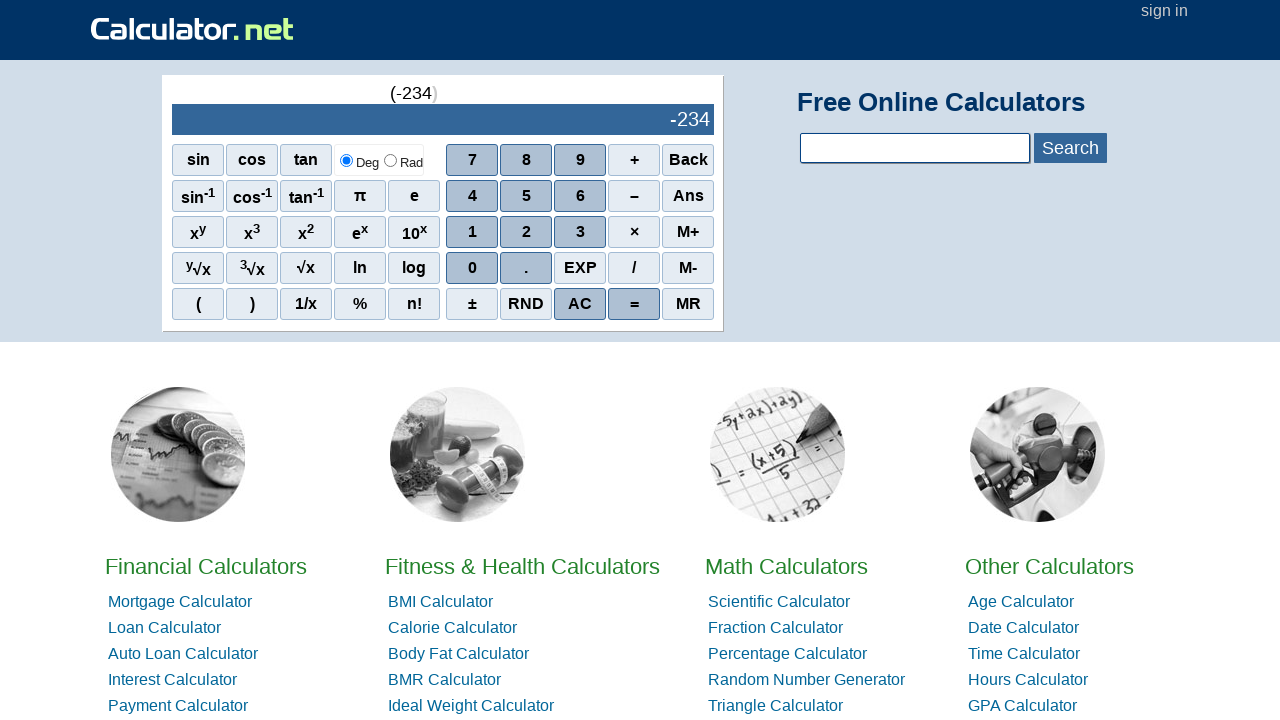

Clicked number 2 at (526, 232) on xpath=//*[@id="sciout"]/tbody/tr[2]/td[2]/div/div[3]/span[2]
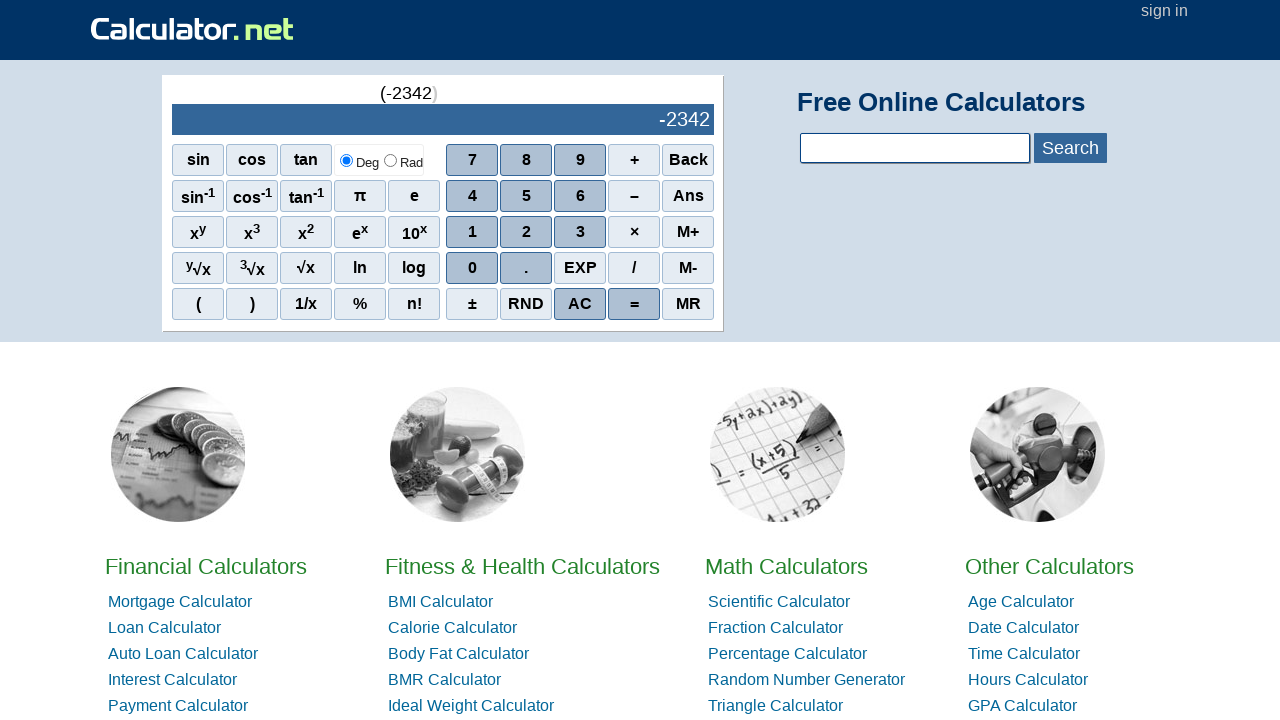

Clicked number 3 at (580, 232) on xpath=//*[@id="sciout"]/tbody/tr[2]/td[2]/div/div[3]/span[3]
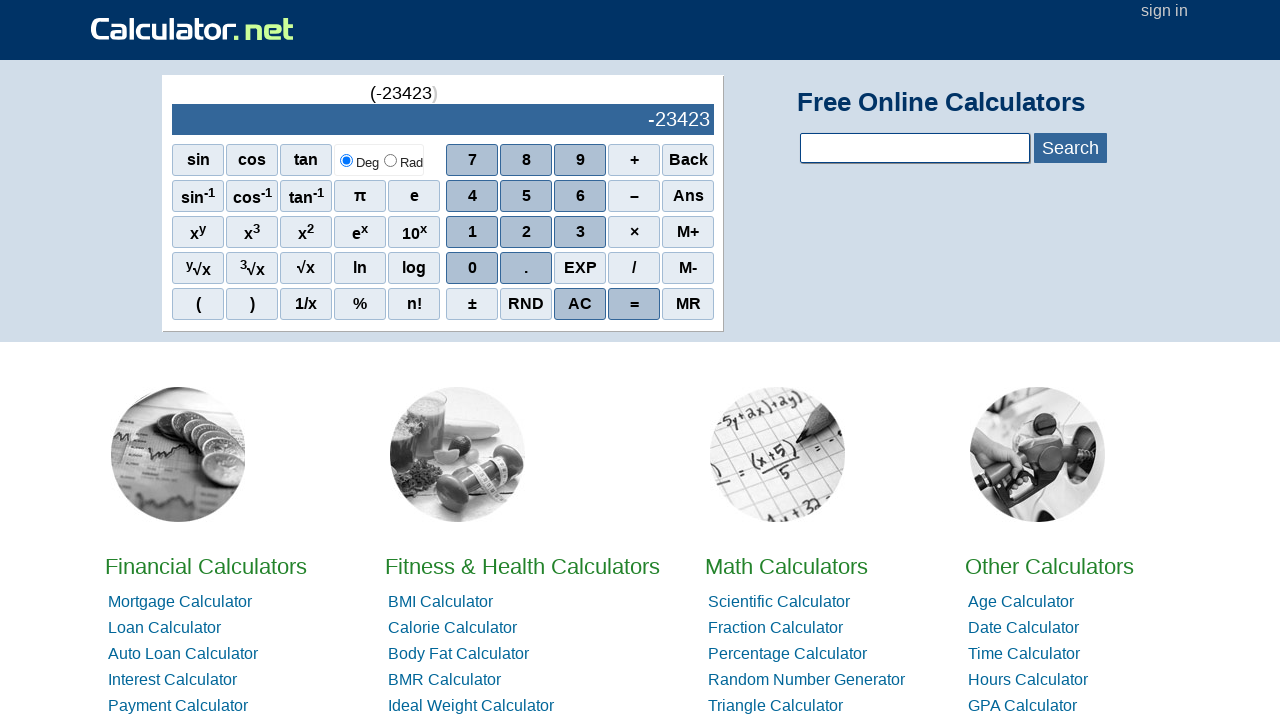

Clicked number 4 at (472, 196) on xpath=//*[@id="sciout"]/tbody/tr[2]/td[2]/div/div[2]/span[1]
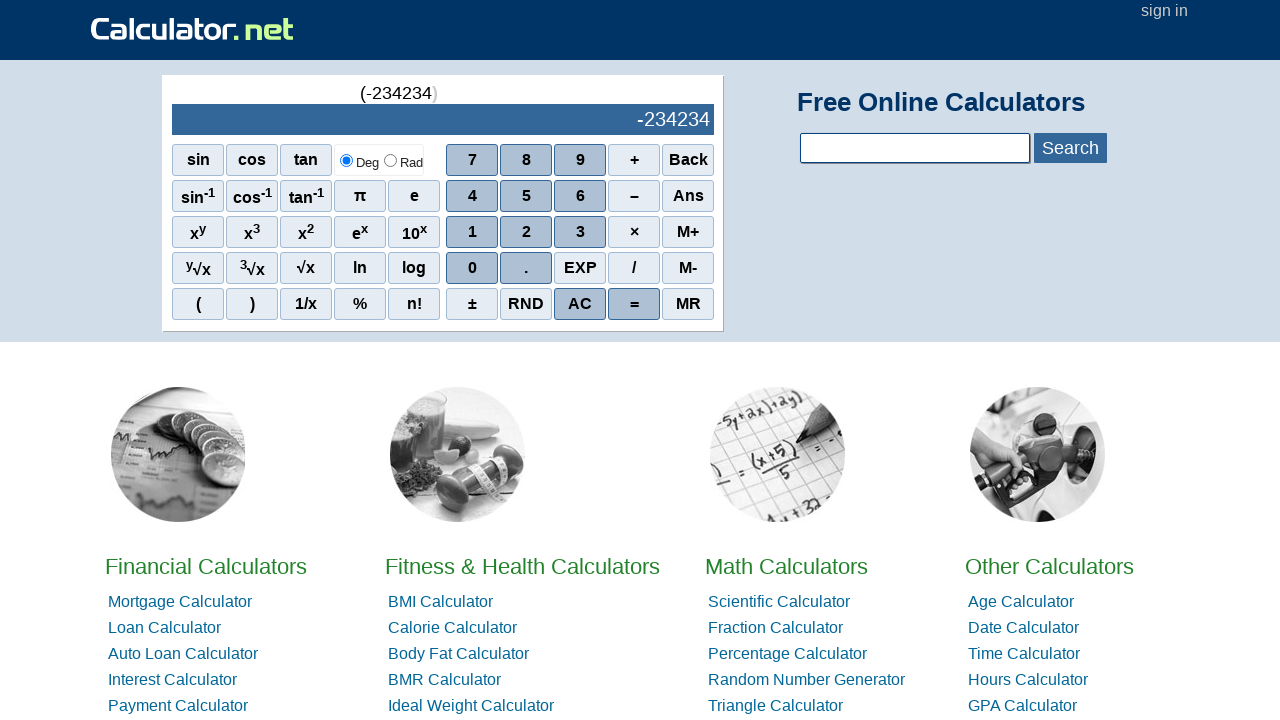

Clicked closing parenthesis at (252, 304) on xpath=//*[@id="sciout"]/tbody/tr[2]/td[1]/div/div[5]/span[2]
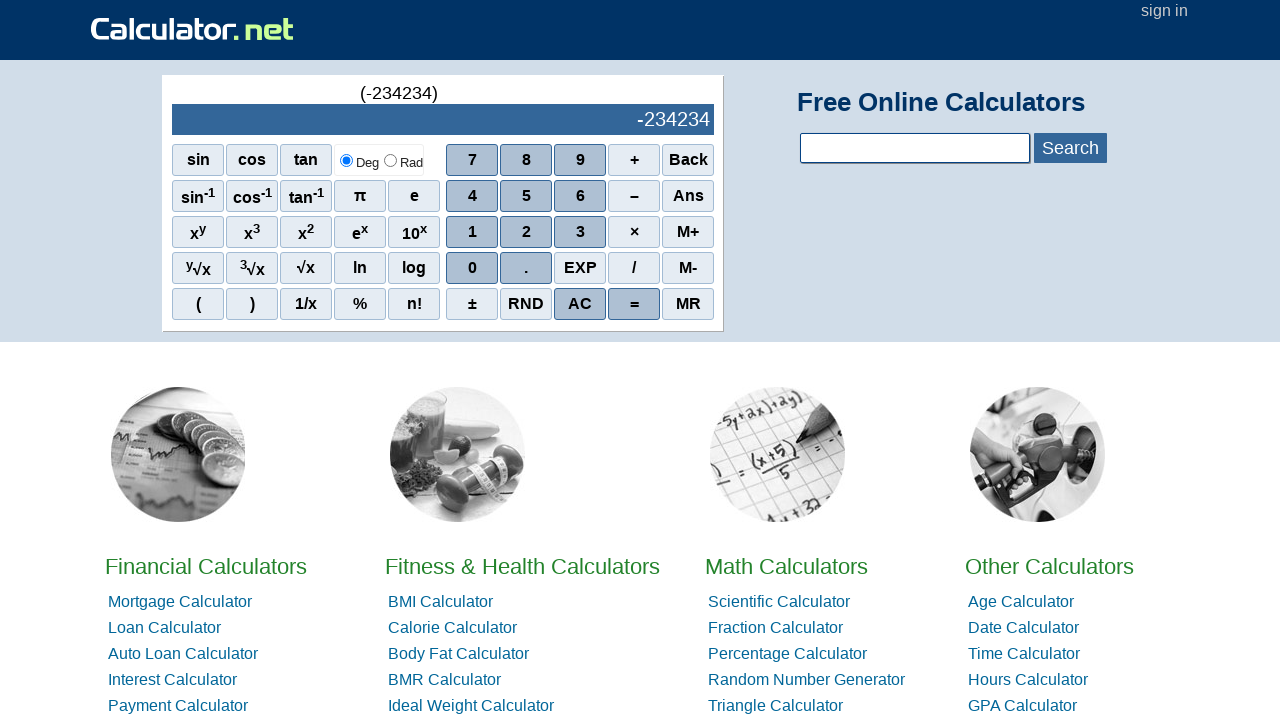

Clicked plus operator at (634, 160) on xpath=//*[@id="sciout"]/tbody/tr[2]/td[2]/div/div[1]/span[4]
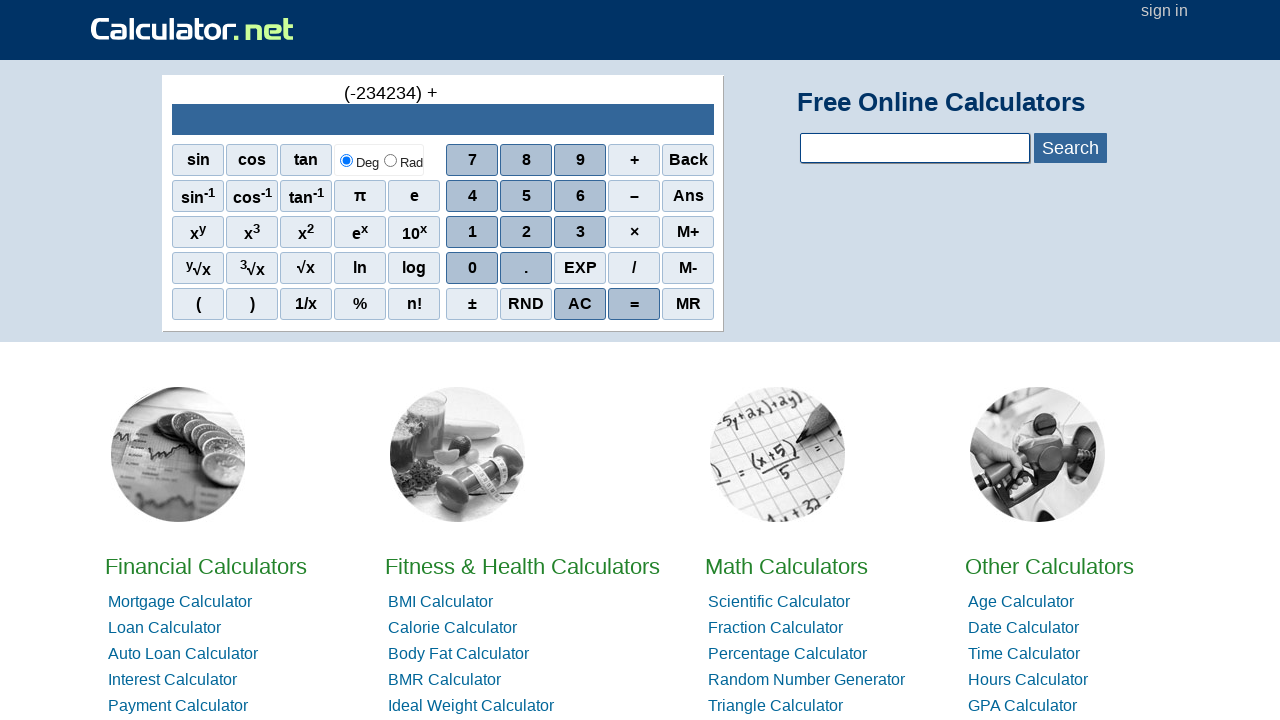

Clicked number 3 at (580, 232) on xpath=//*[@id="sciout"]/tbody/tr[2]/td[2]/div/div[3]/span[3]
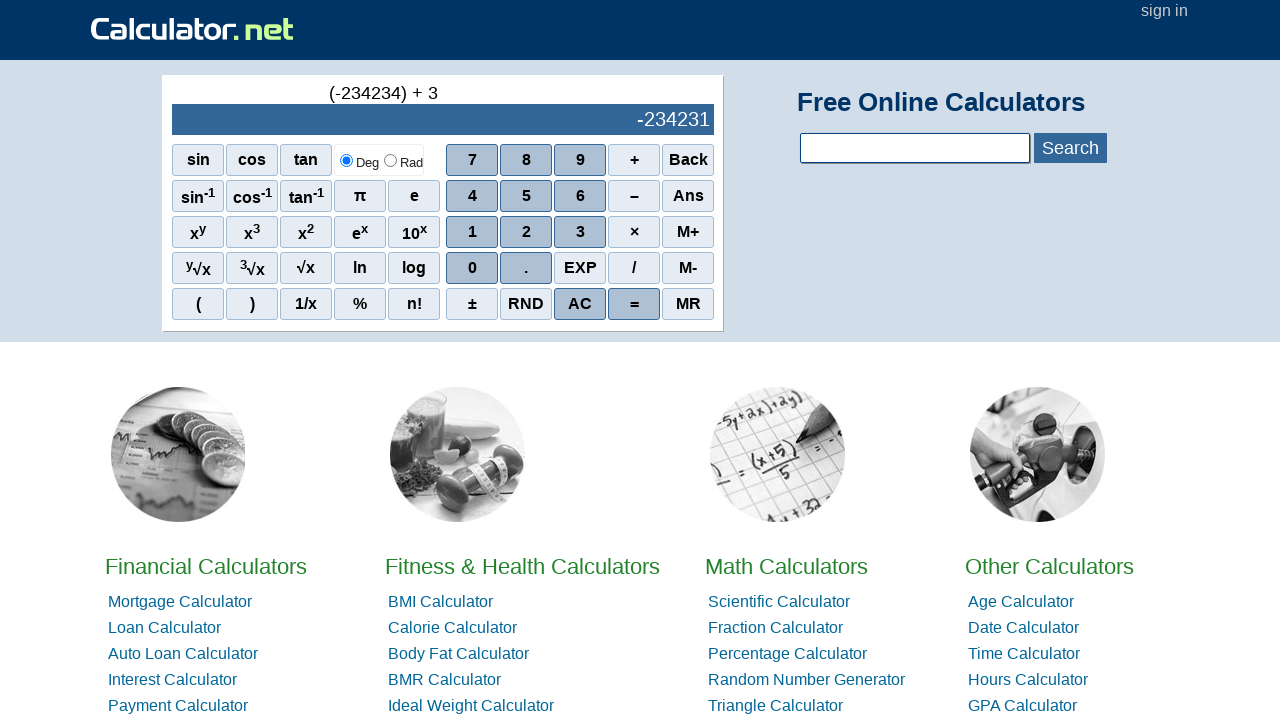

Clicked number 4 at (472, 196) on xpath=//*[@id="sciout"]/tbody/tr[2]/td[2]/div/div[2]/span[1]
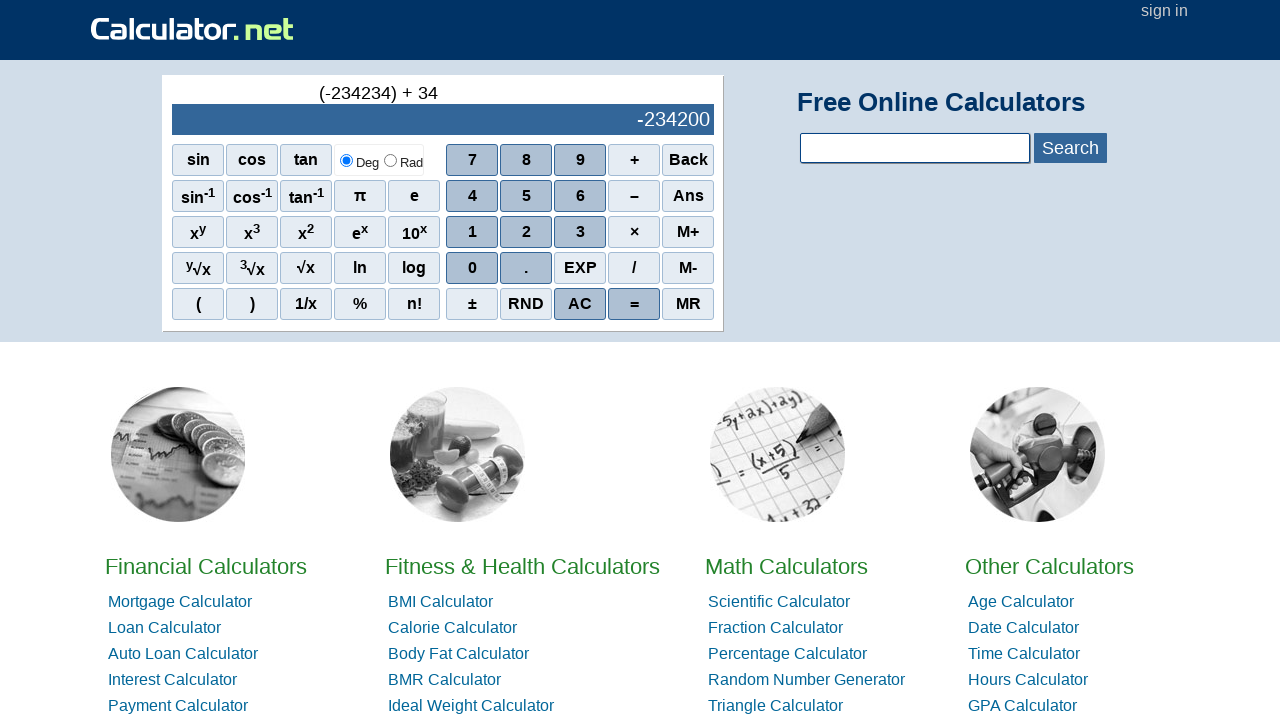

Clicked number 5 at (526, 196) on xpath=//*[@id="sciout"]/tbody/tr[2]/td[2]/div/div[2]/span[2]
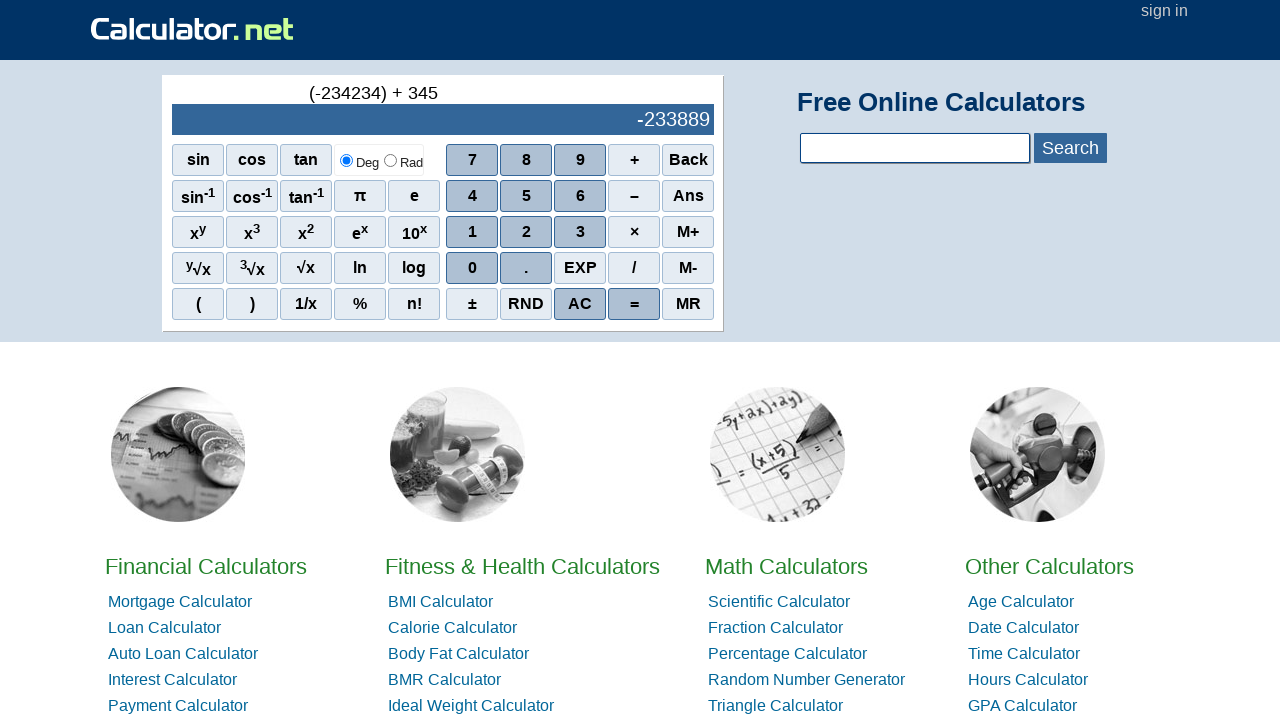

Clicked number 3 at (580, 232) on xpath=//*[@id="sciout"]/tbody/tr[2]/td[2]/div/div[3]/span[3]
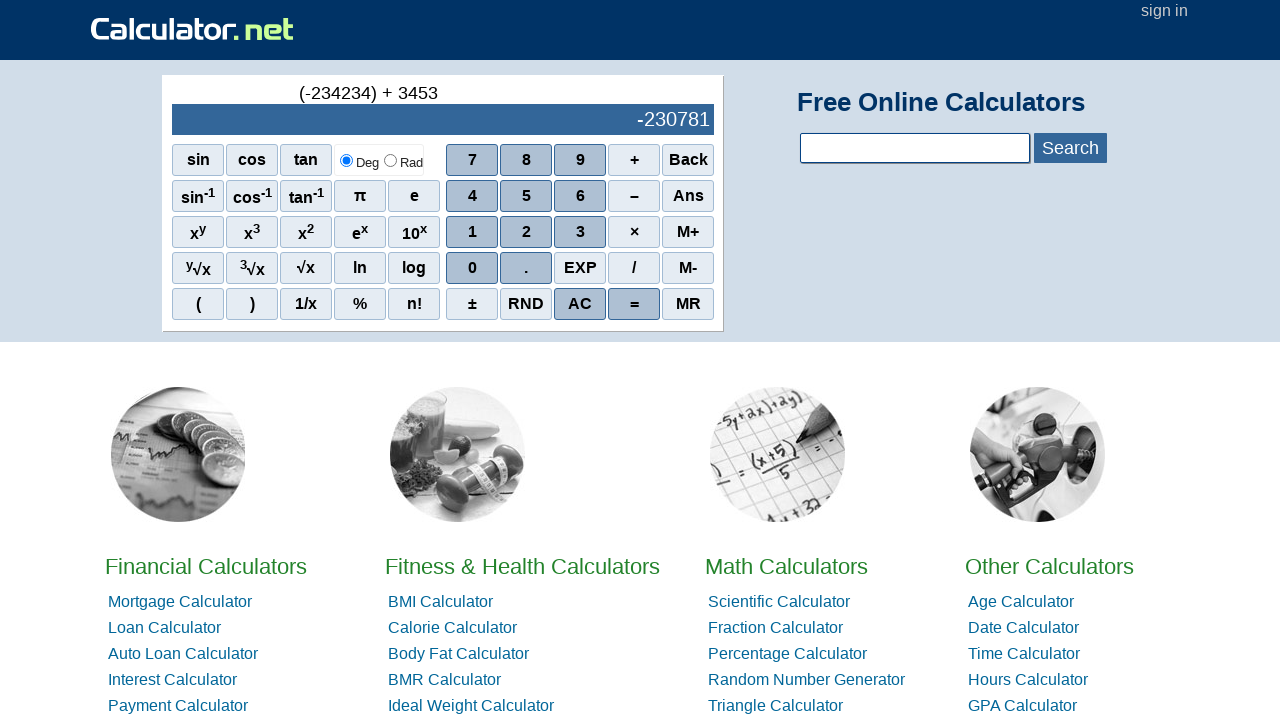

Clicked number 4 at (472, 196) on xpath=//*[@id="sciout"]/tbody/tr[2]/td[2]/div/div[2]/span[1]
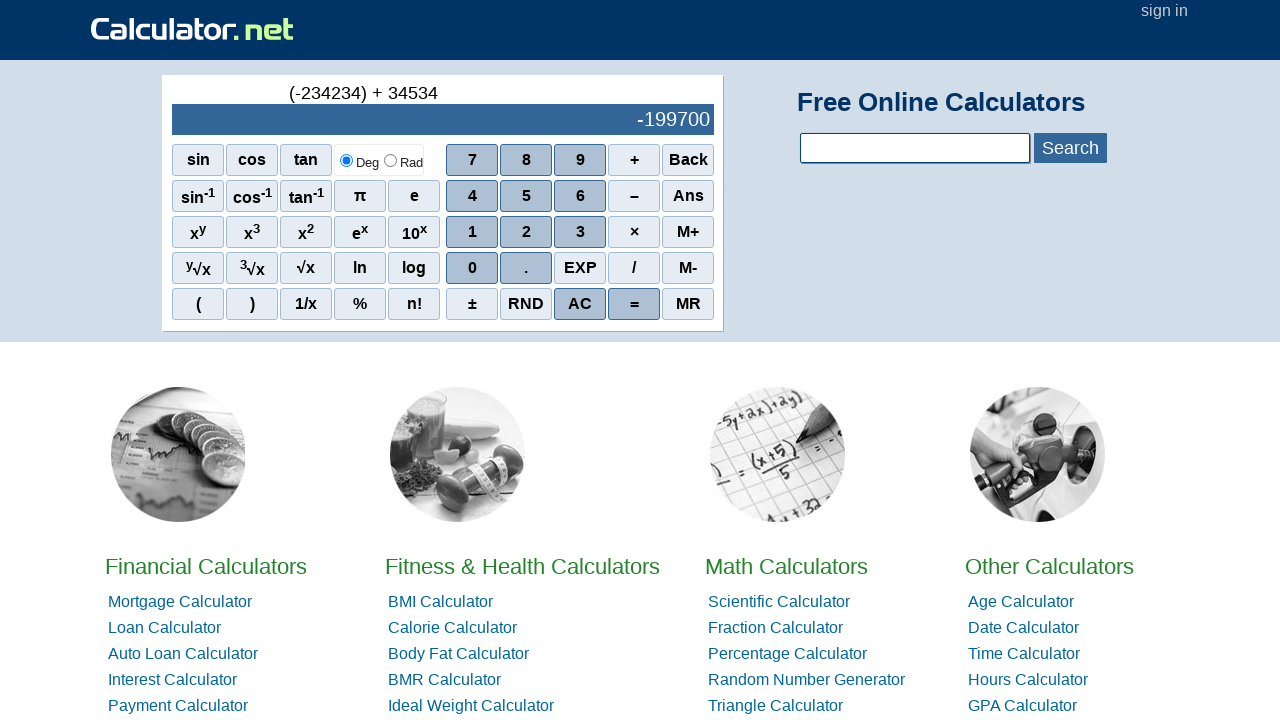

Clicked number 5 at (526, 196) on xpath=//*[@id="sciout"]/tbody/tr[2]/td[2]/div/div[2]/span[2]
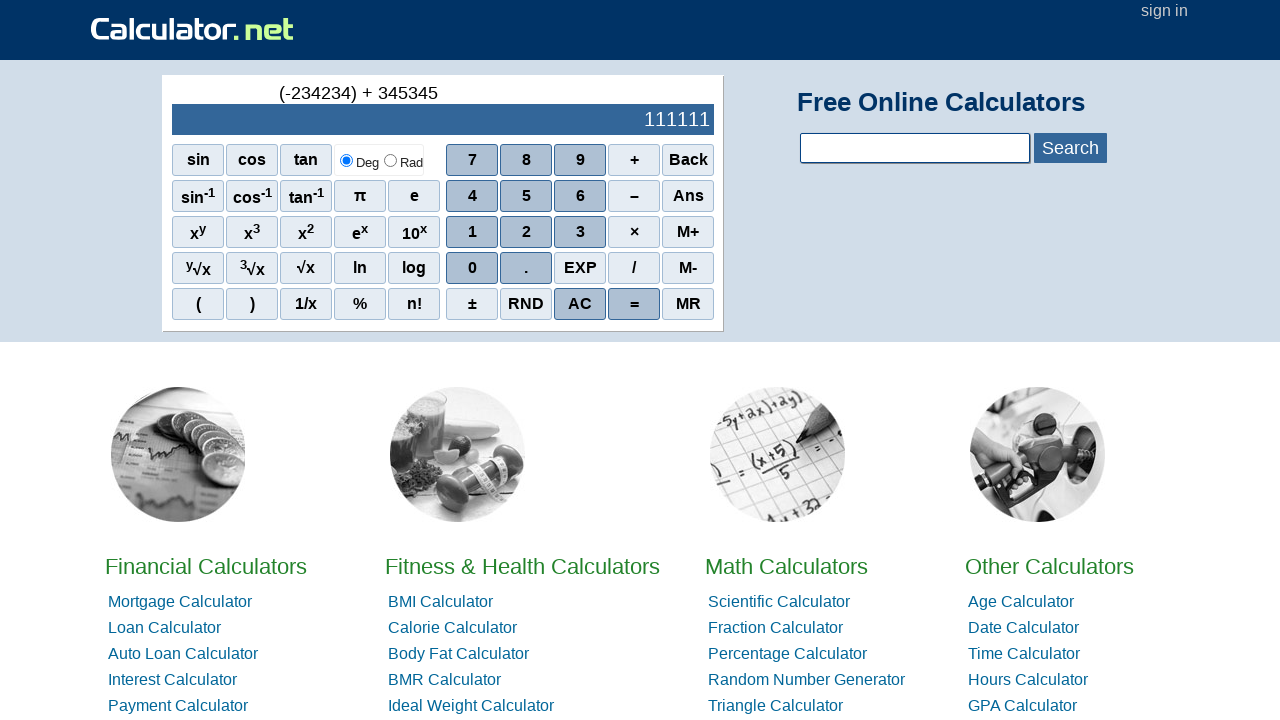

Clicked AC button to clear at (580, 304) on xpath=//*[@id="sciout"]/tbody/tr[2]/td[2]/div/div[5]/span[3]
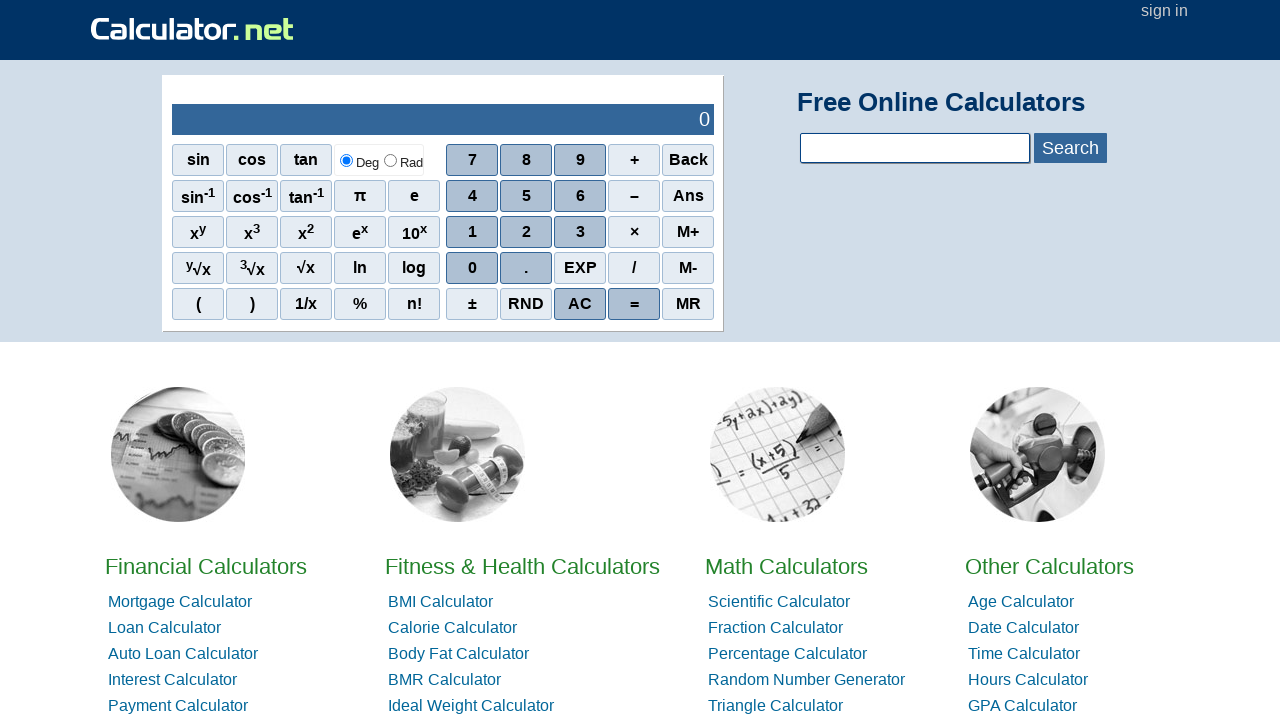

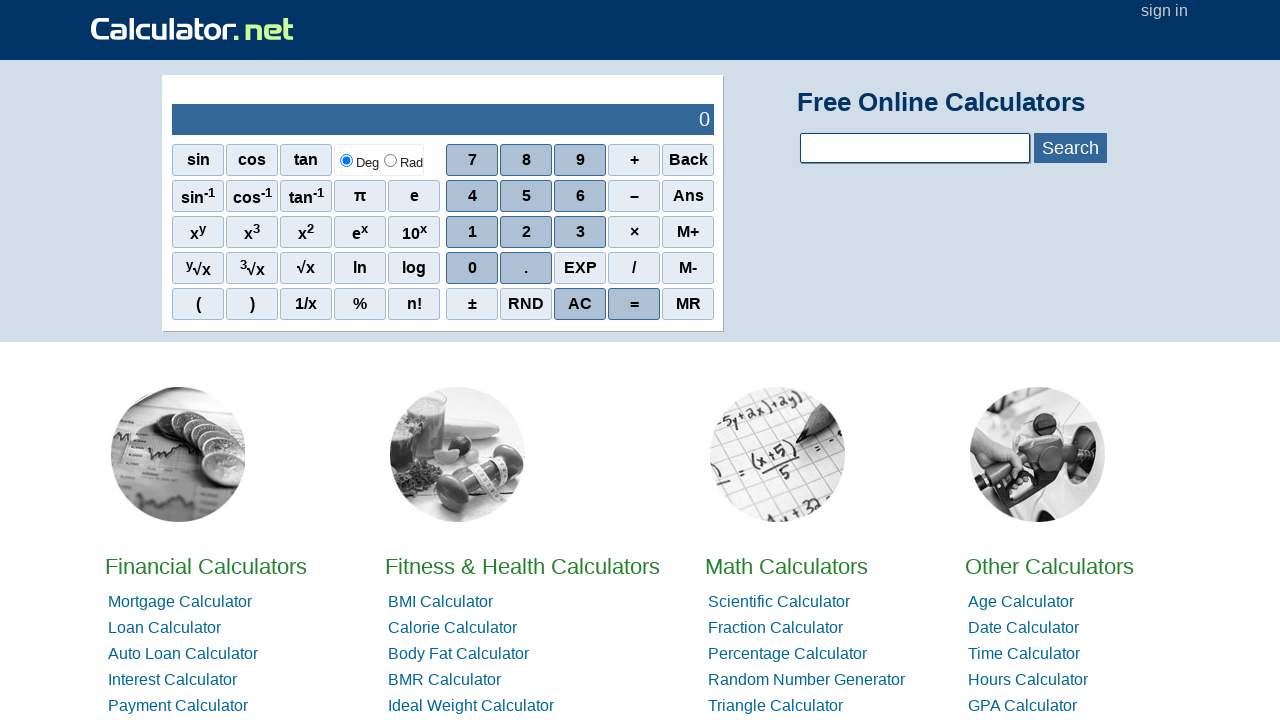